Tests that browser back button works correctly with routing filters

Starting URL: https://demo.playwright.dev/todomvc

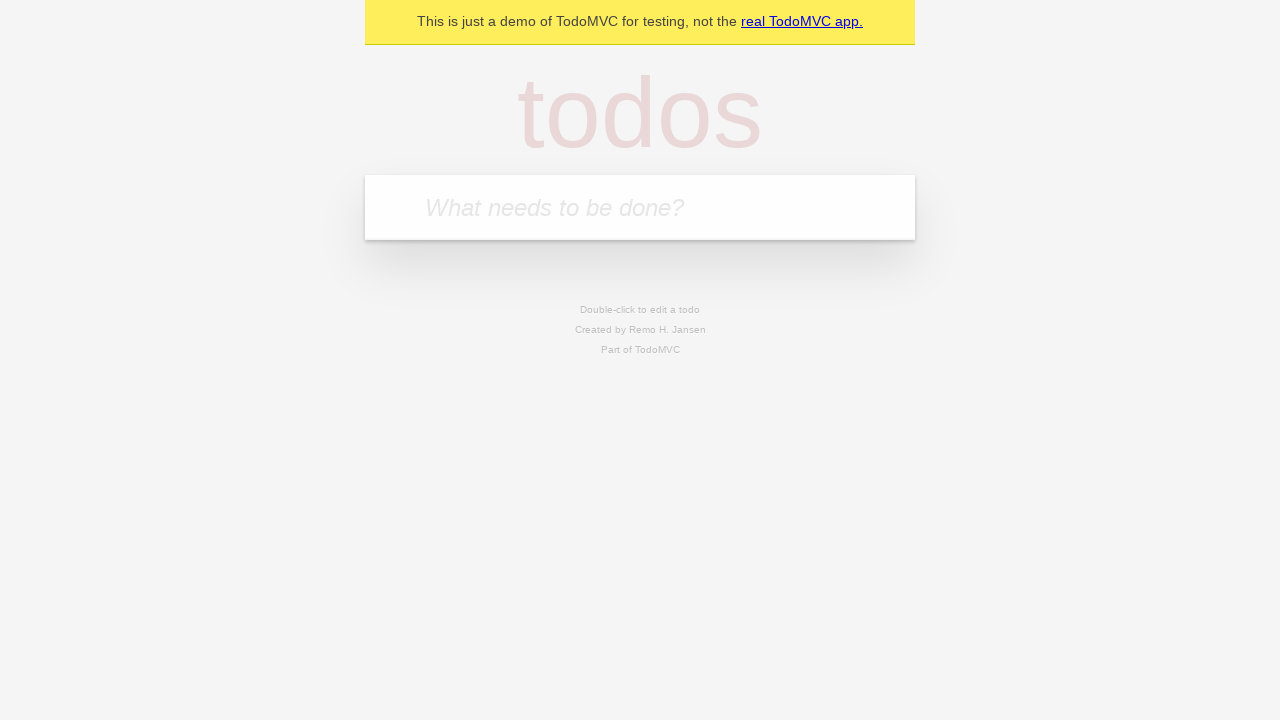

Filled todo input with 'buy some cheese' on internal:attr=[placeholder="What needs to be done?"i]
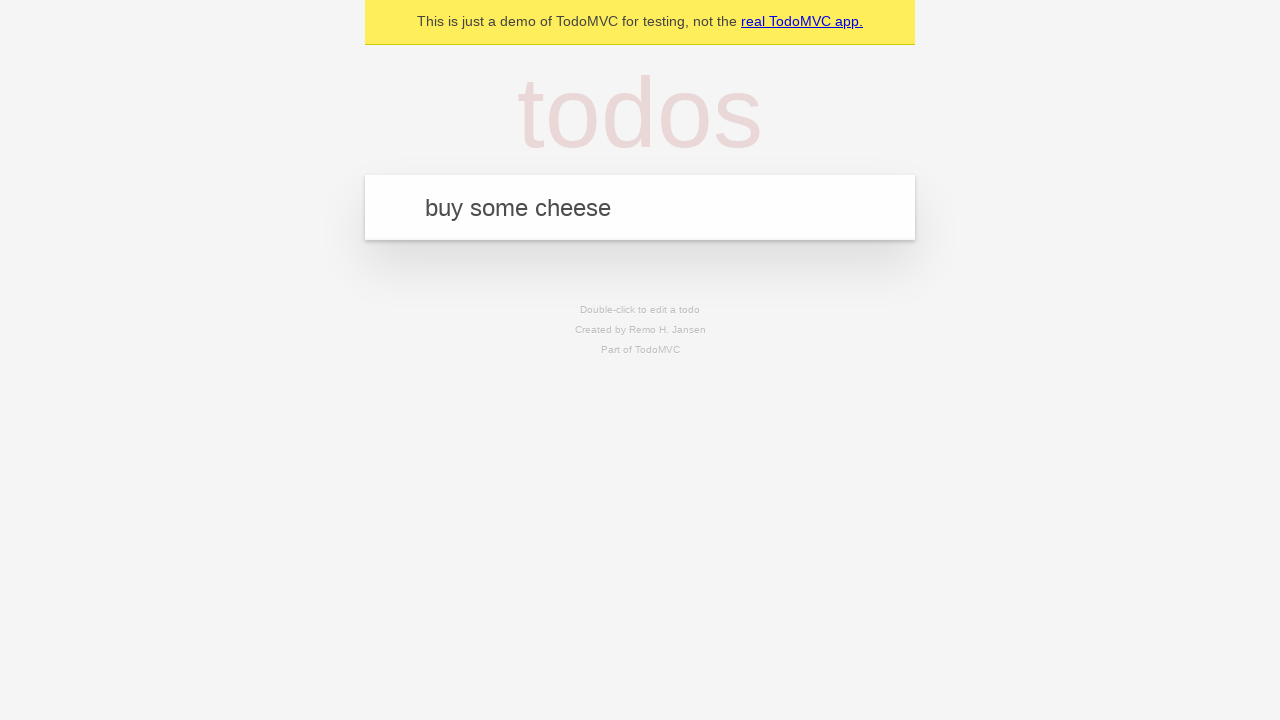

Pressed Enter to create todo 'buy some cheese' on internal:attr=[placeholder="What needs to be done?"i]
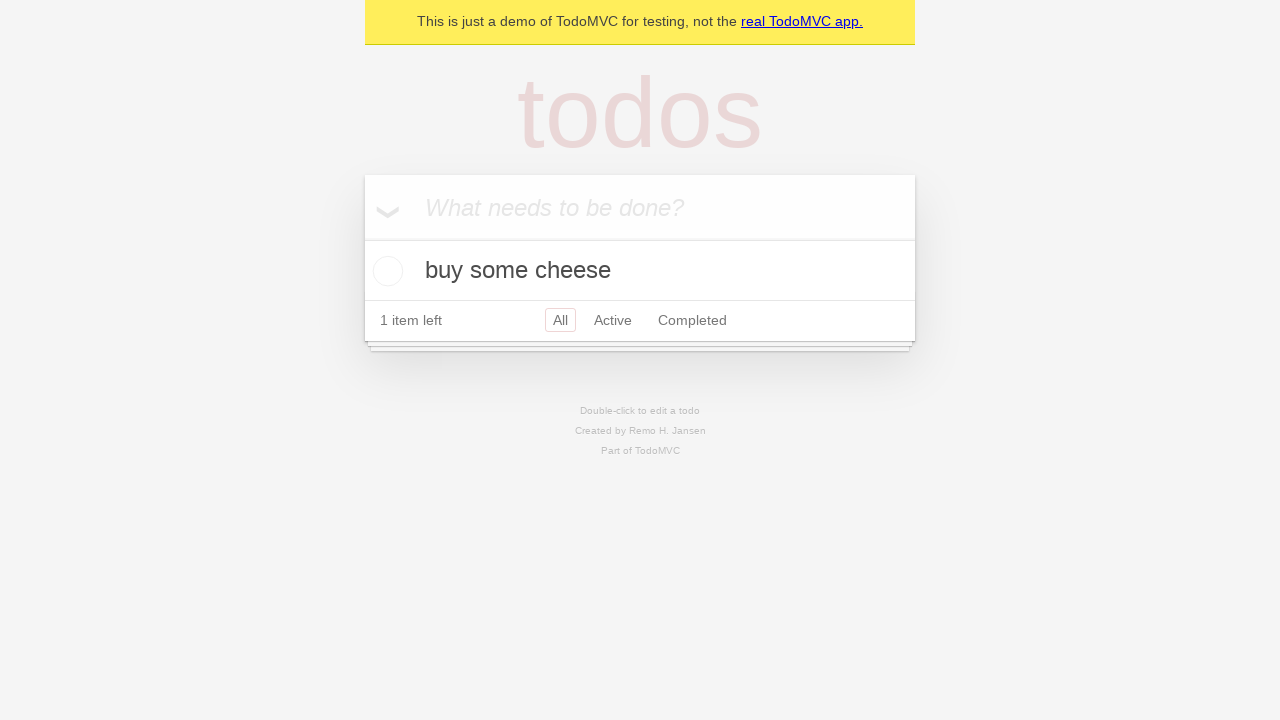

Filled todo input with 'feed the cat' on internal:attr=[placeholder="What needs to be done?"i]
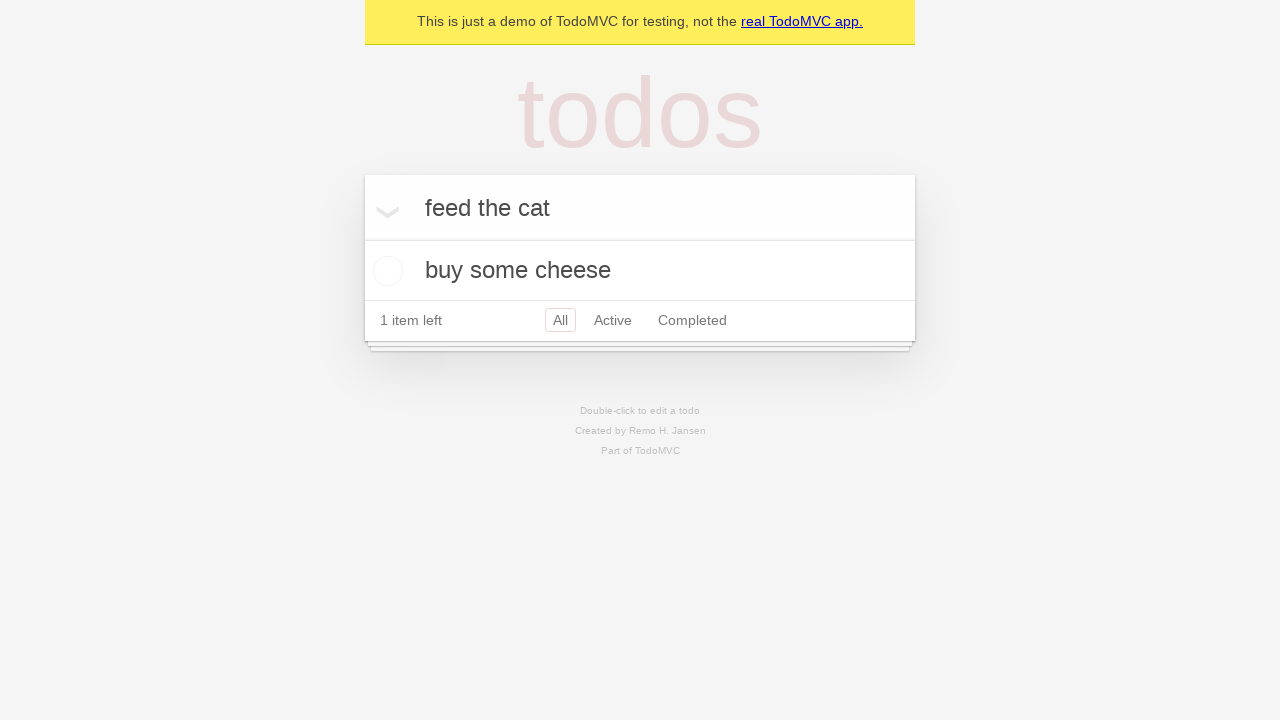

Pressed Enter to create todo 'feed the cat' on internal:attr=[placeholder="What needs to be done?"i]
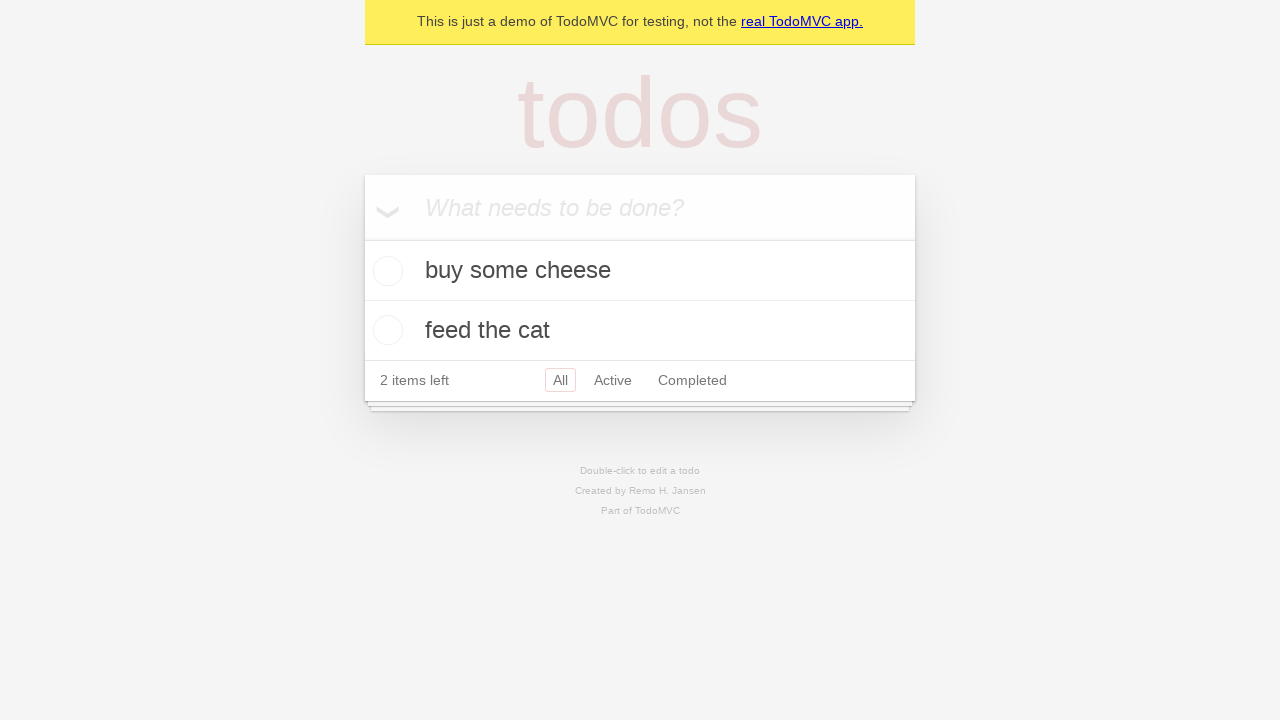

Filled todo input with 'book a doctors appointment' on internal:attr=[placeholder="What needs to be done?"i]
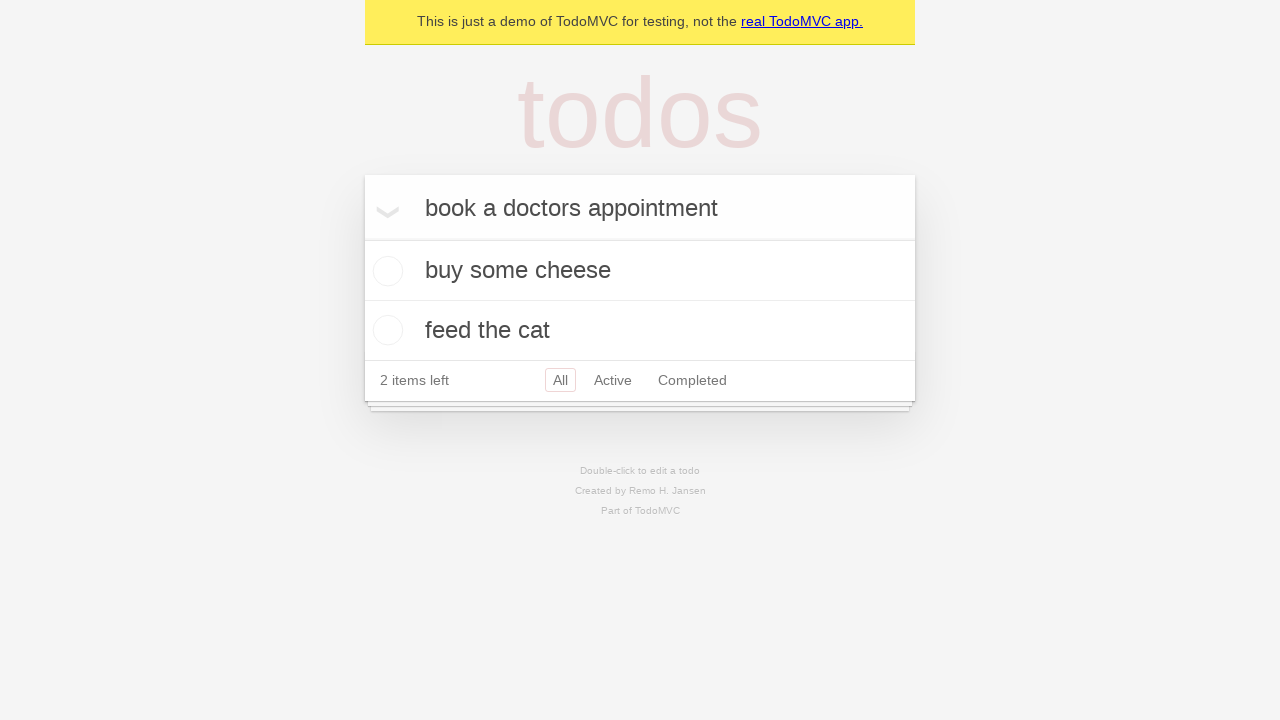

Pressed Enter to create todo 'book a doctors appointment' on internal:attr=[placeholder="What needs to be done?"i]
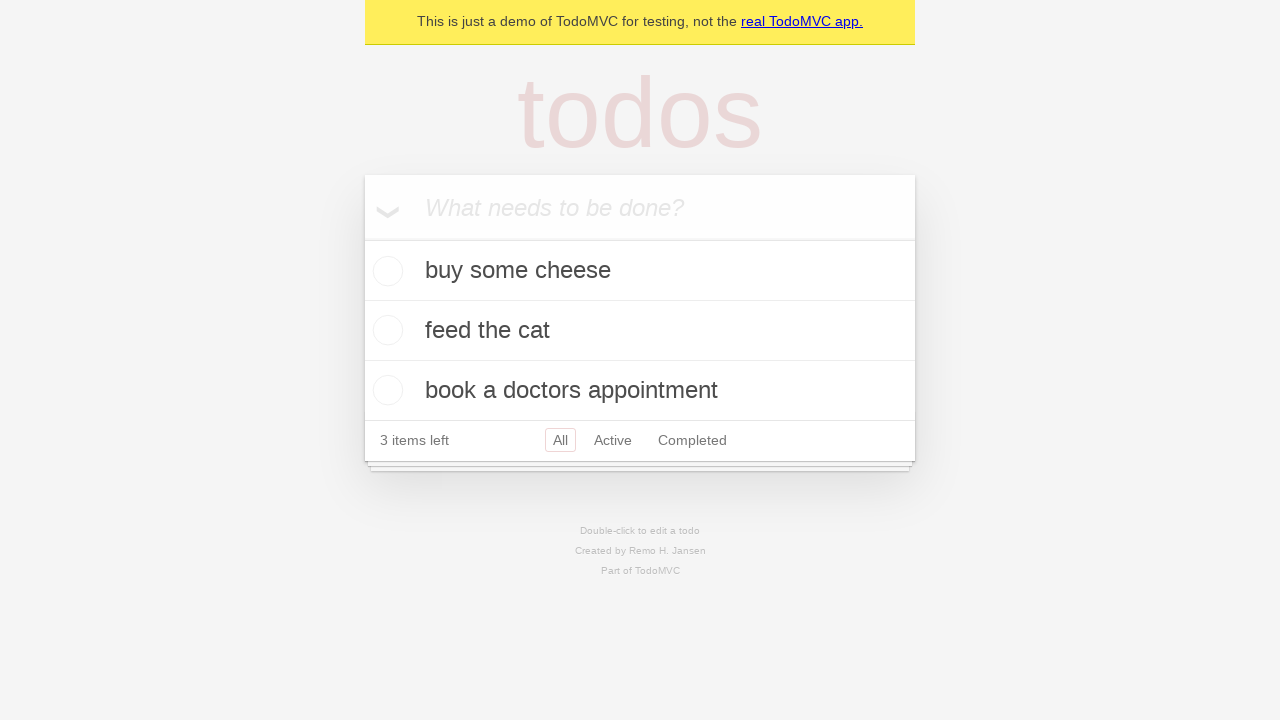

Checked the second todo item at (385, 330) on internal:testid=[data-testid="todo-item"s] >> nth=1 >> internal:role=checkbox
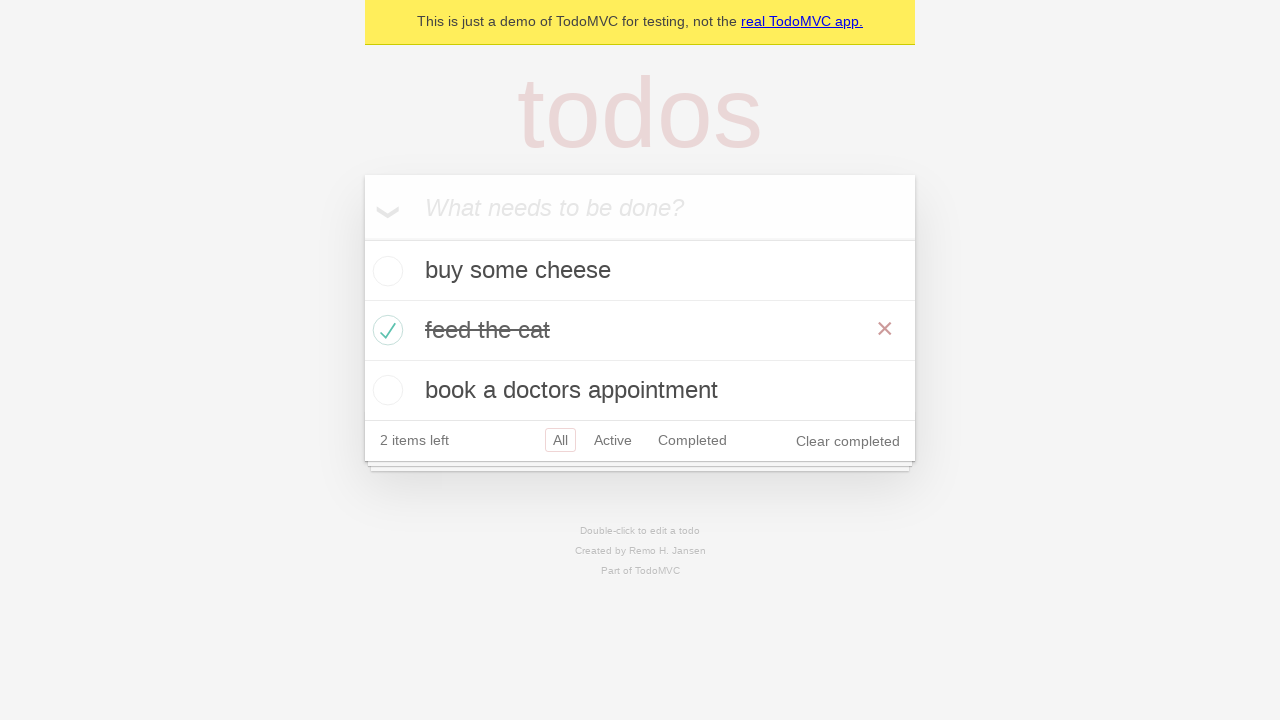

Clicked 'All' filter link at (560, 440) on internal:role=link[name="All"i]
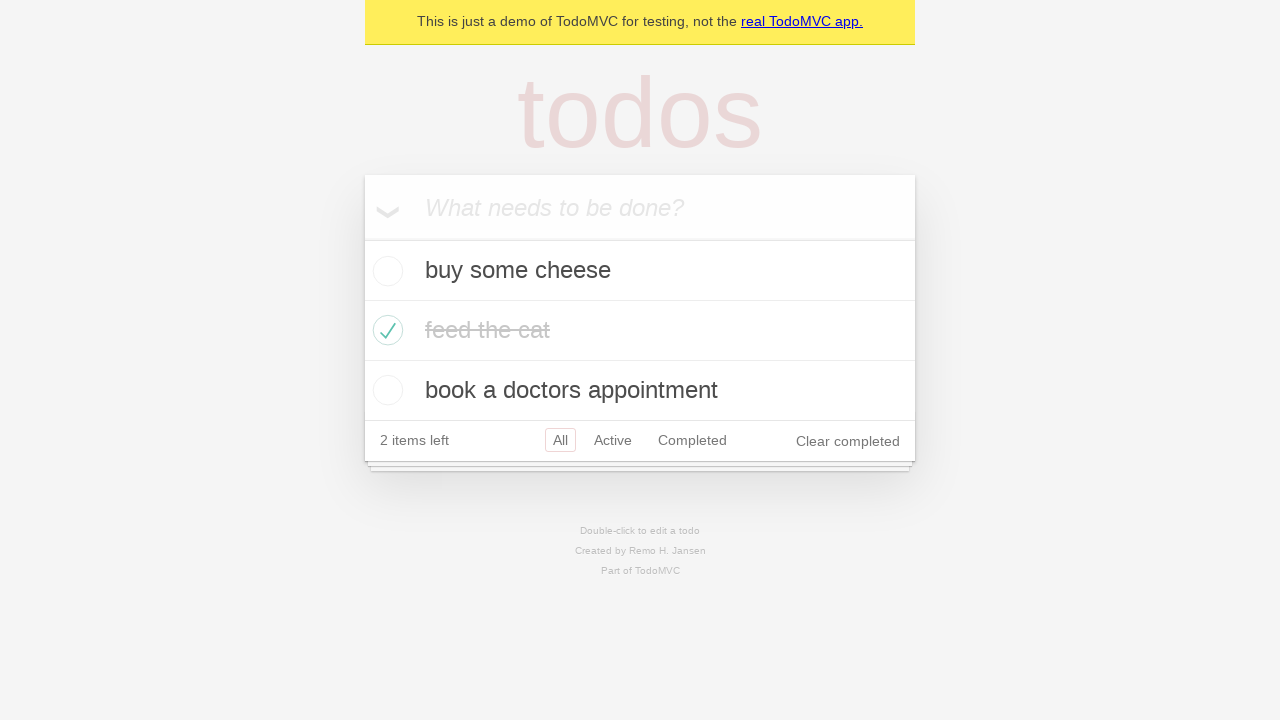

Clicked 'Active' filter link at (613, 440) on internal:role=link[name="Active"i]
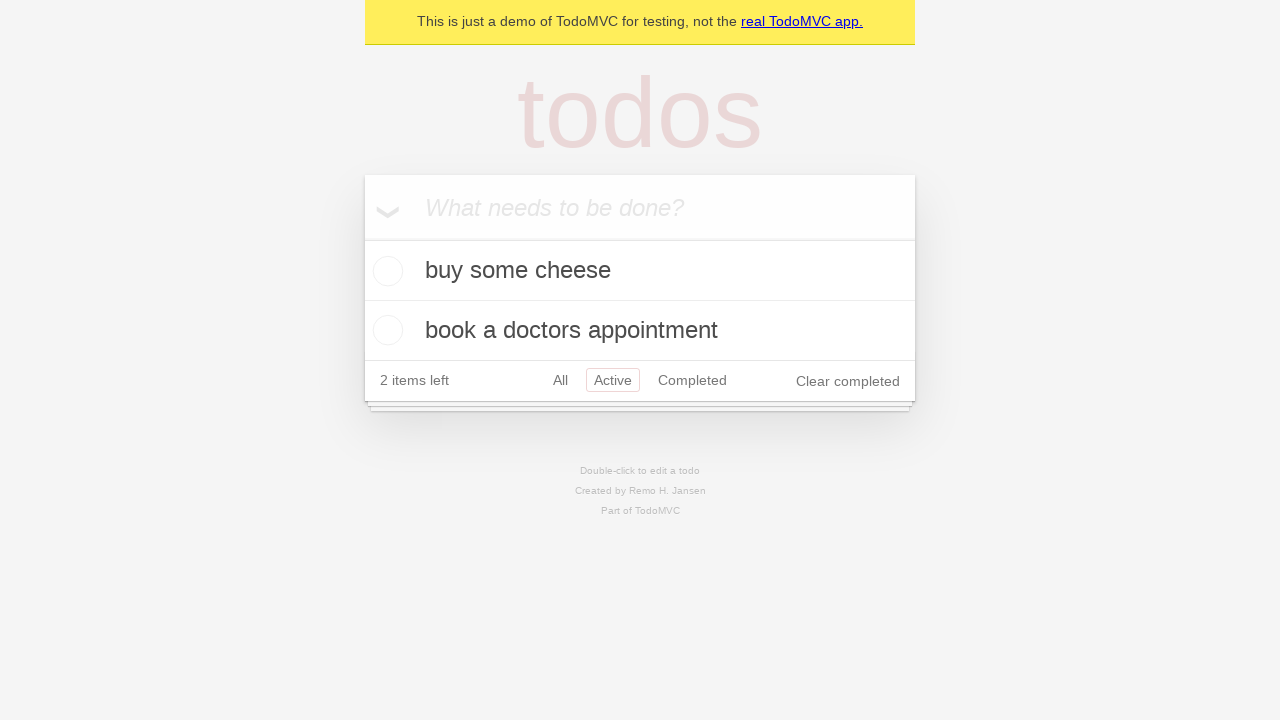

Clicked 'Completed' filter link at (692, 380) on internal:role=link[name="Completed"i]
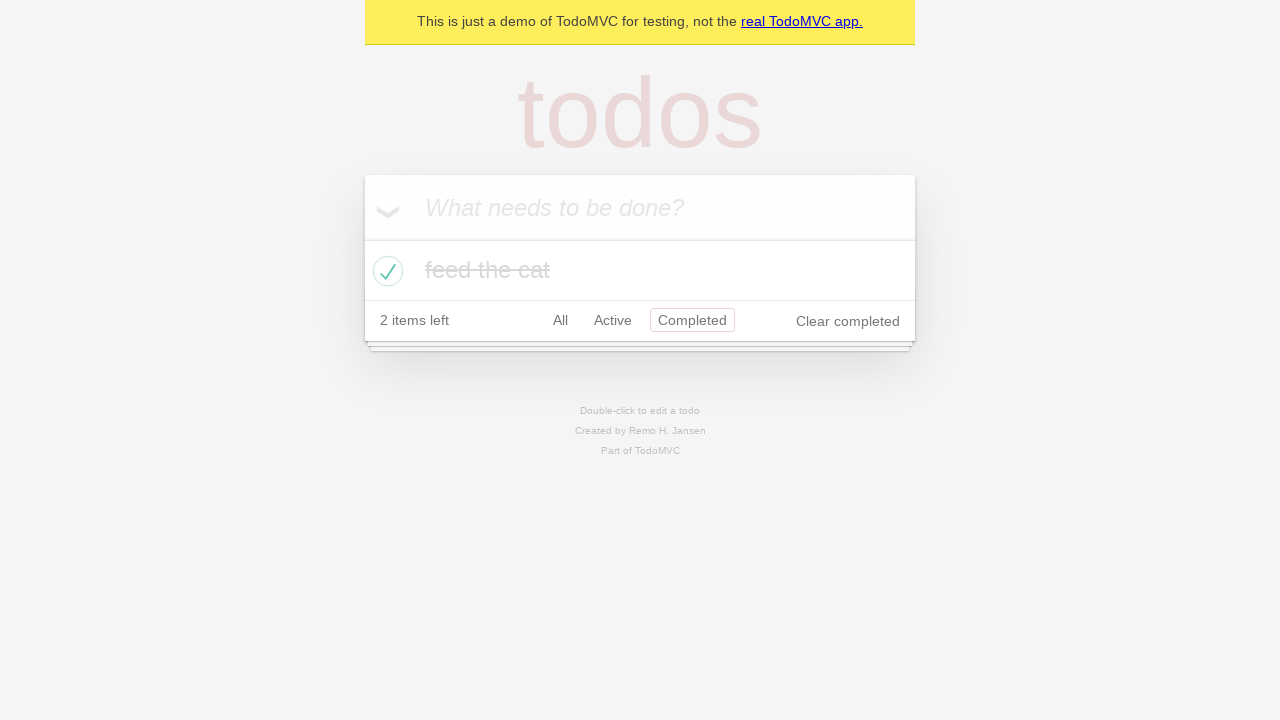

Navigated back from 'Completed' filter to 'Active' filter
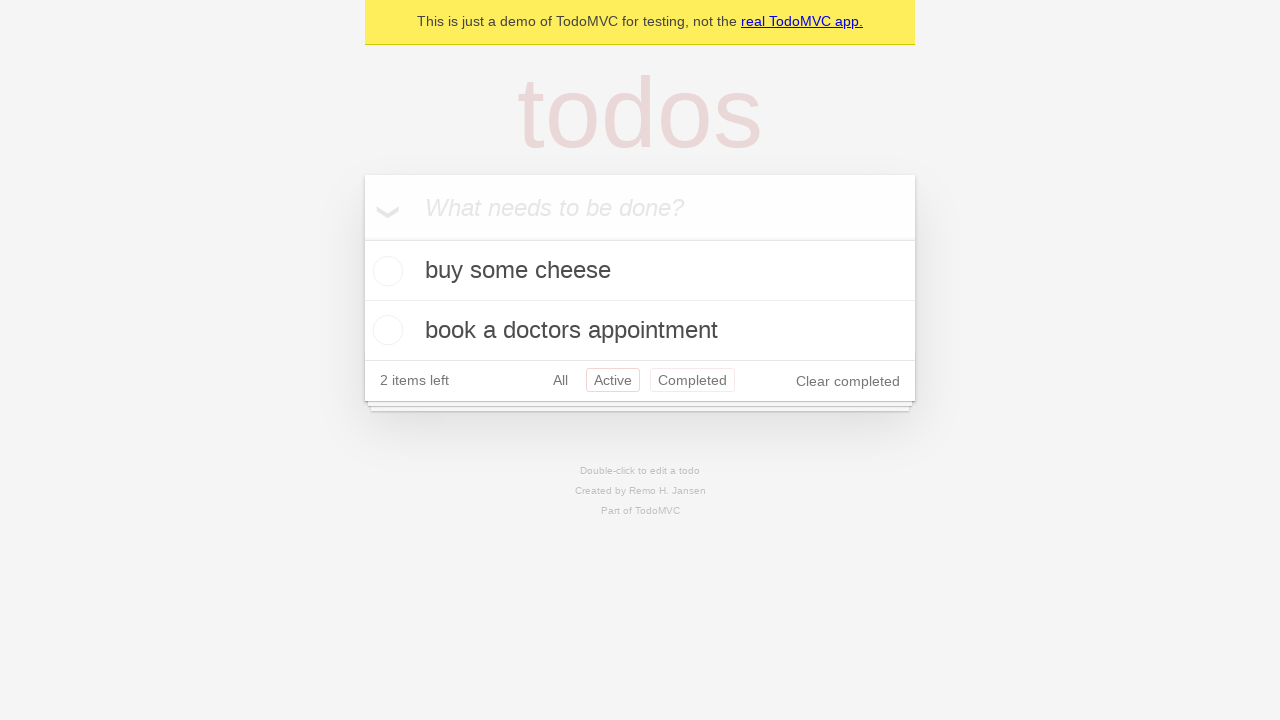

Navigated back from 'Active' filter to 'All' filter
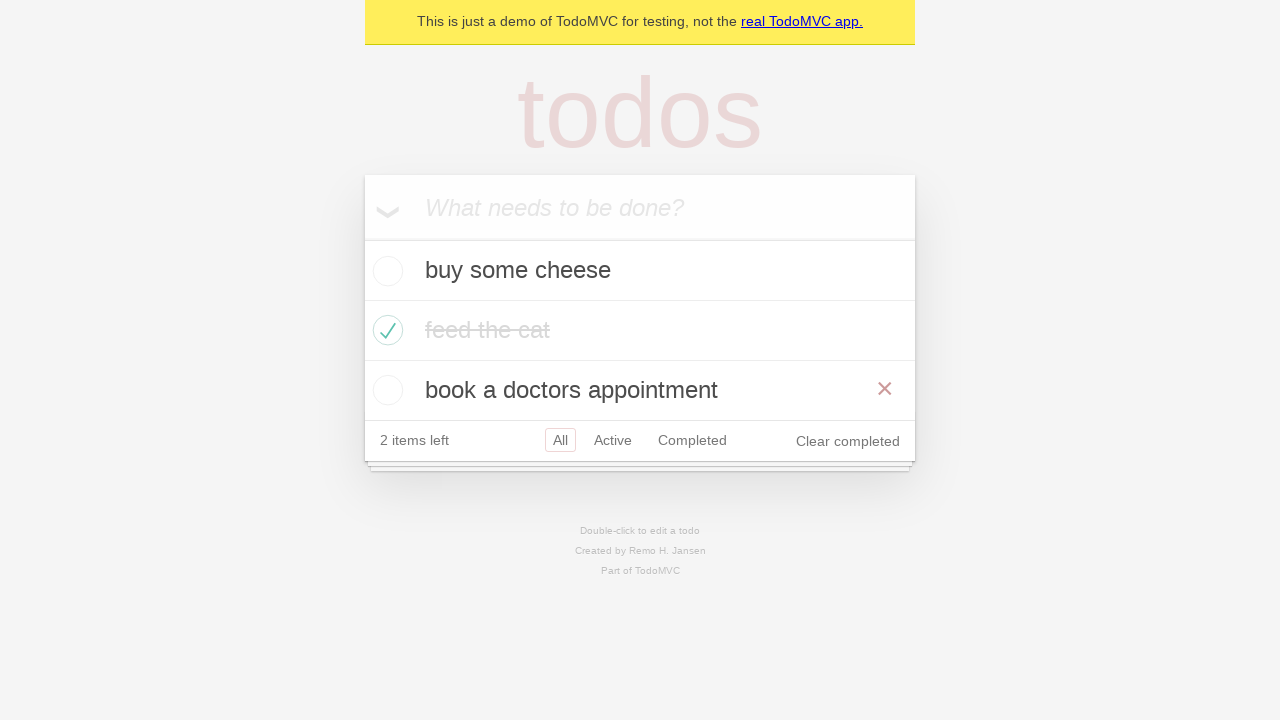

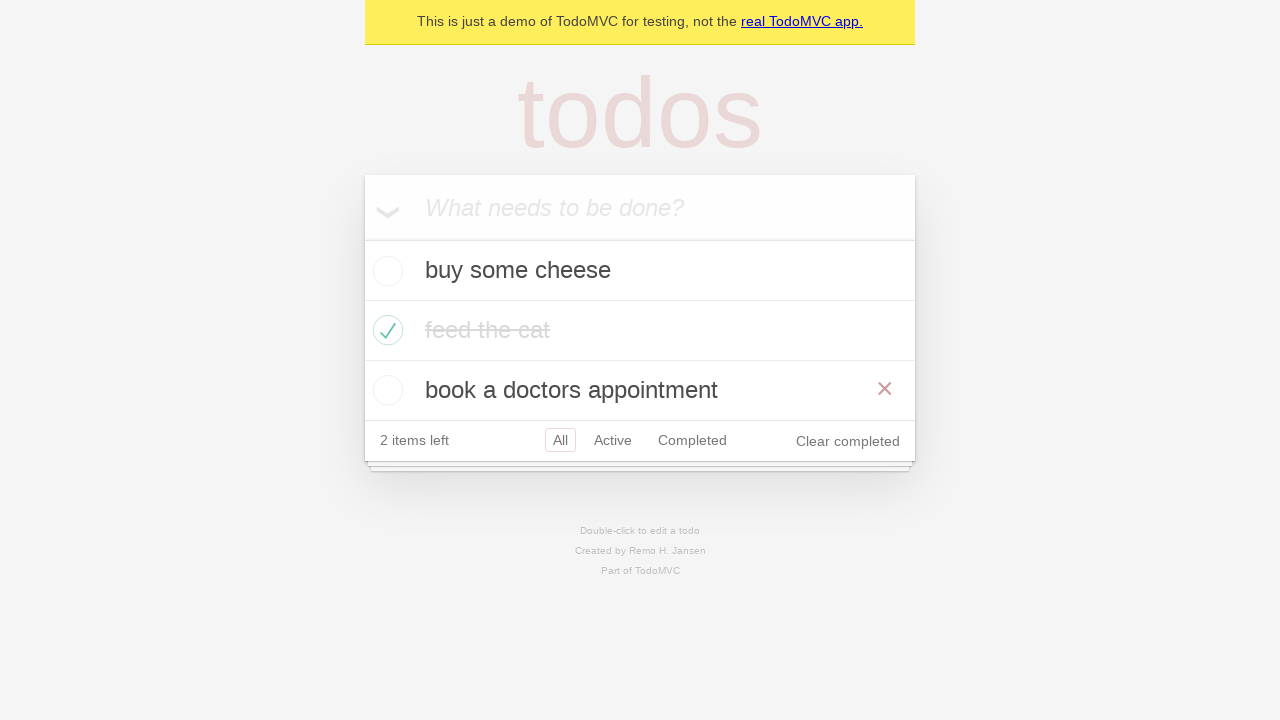